Navigates to La Nacion's dollar exchange rate page and verifies that the dollar values section loads correctly

Starting URL: https://www.lanacion.com.ar/dolar-hoy

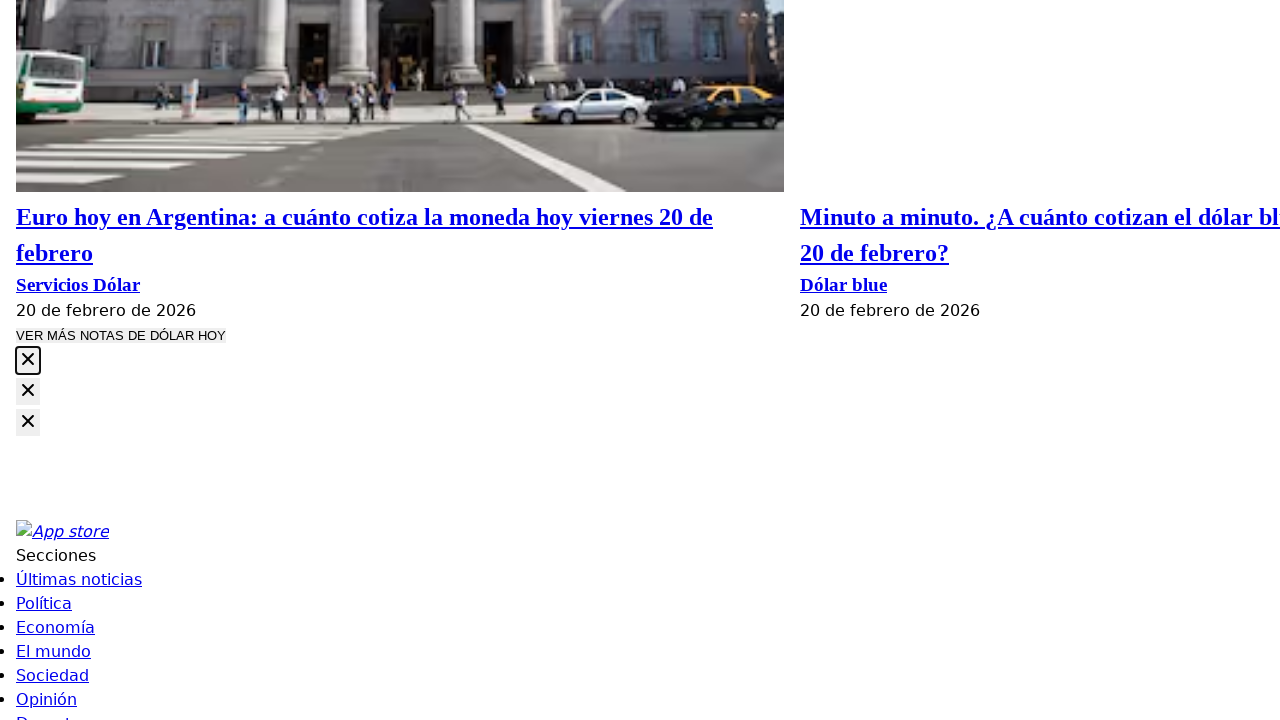

Navigated to La Nacion's dollar exchange rate page
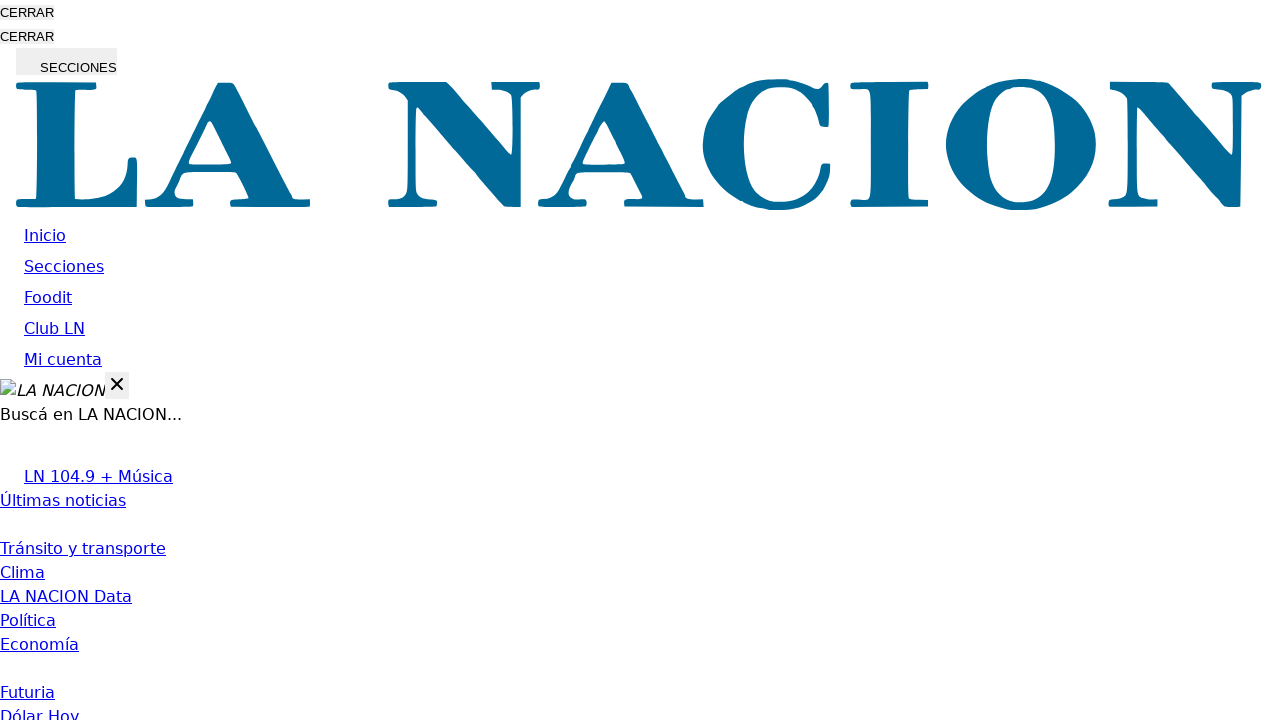

Dollar values section loaded successfully
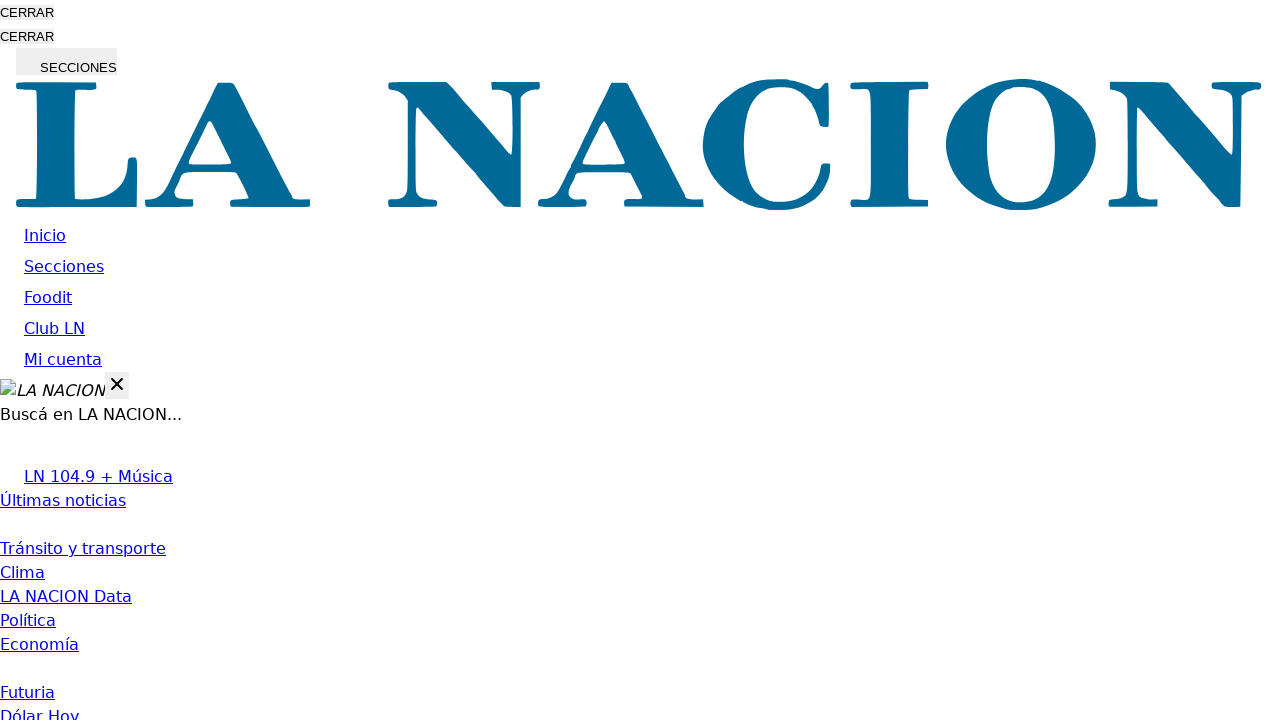

Verified that dollar information list items are present
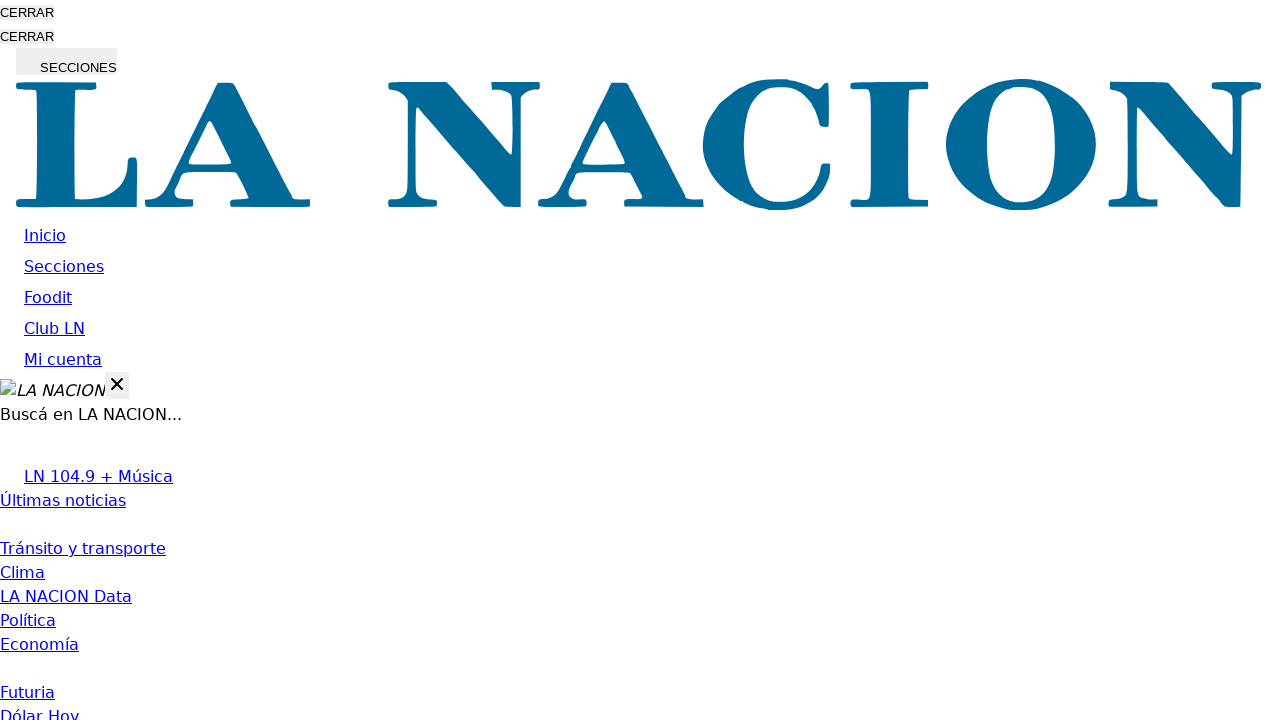

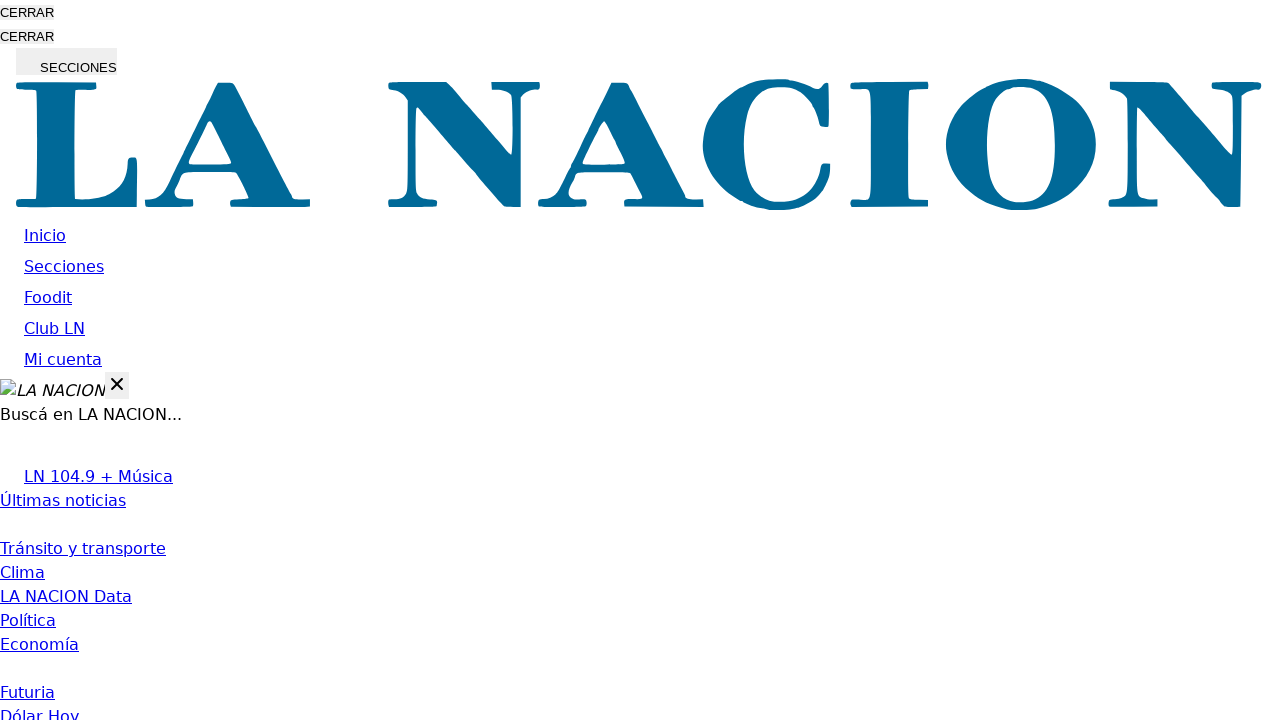